Tests nested iframe handling by navigating to the Multiple frames tab, switching through nested iframes to fill a text field, then returning to the main content to click the Home link

Starting URL: https://demo.automationtesting.in/Frames.html

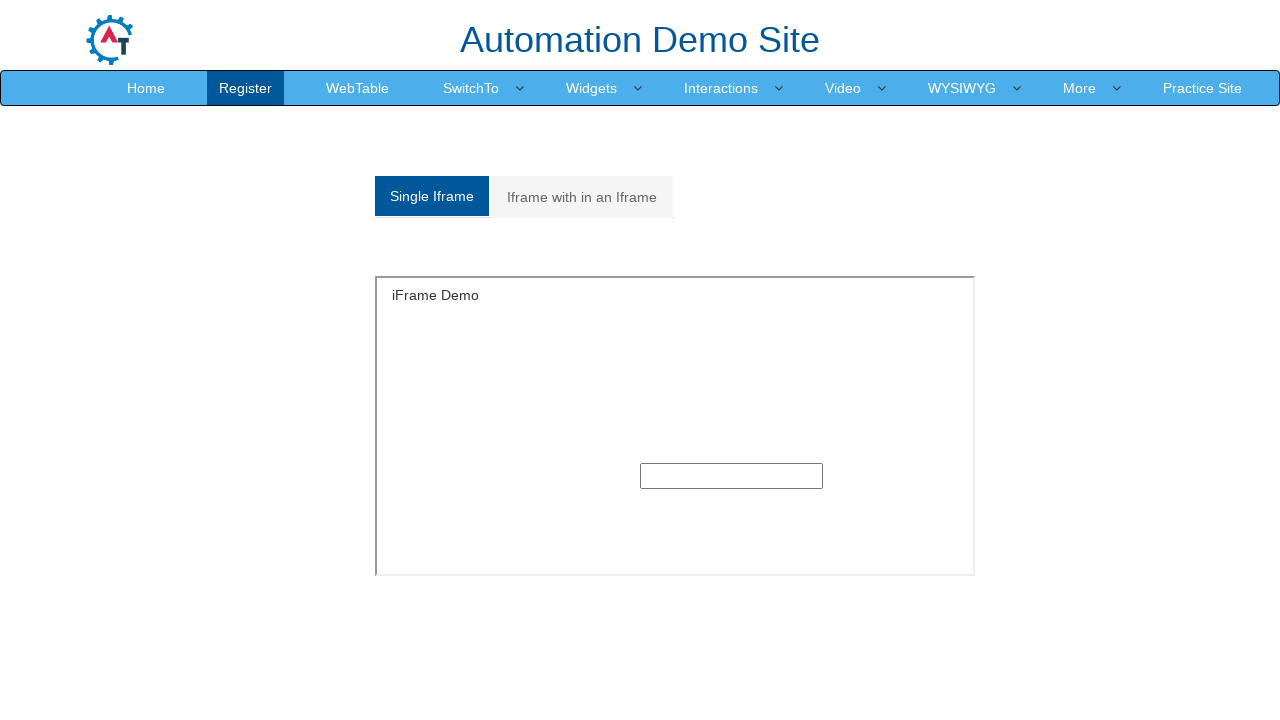

Clicked on the Multiple frames tab at (582, 197) on xpath=//a[@href='#Multiple']
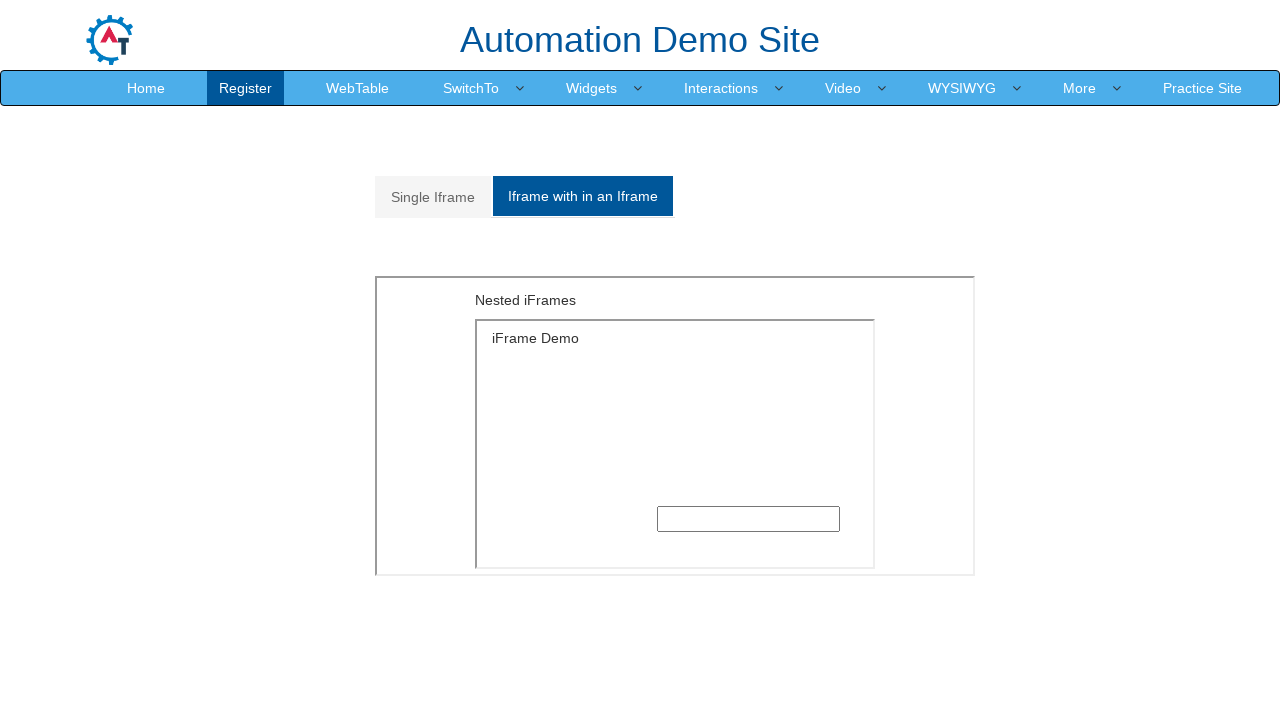

Located the first iframe in the Multiple section
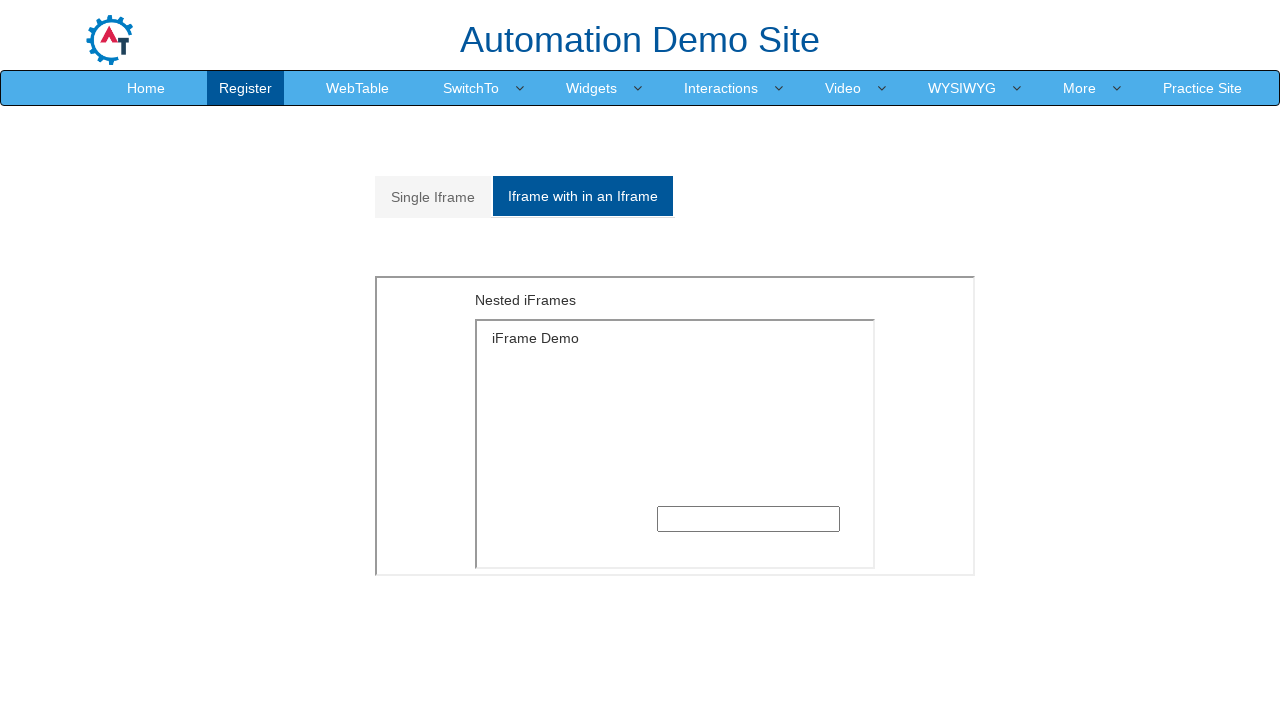

Located the nested second iframe
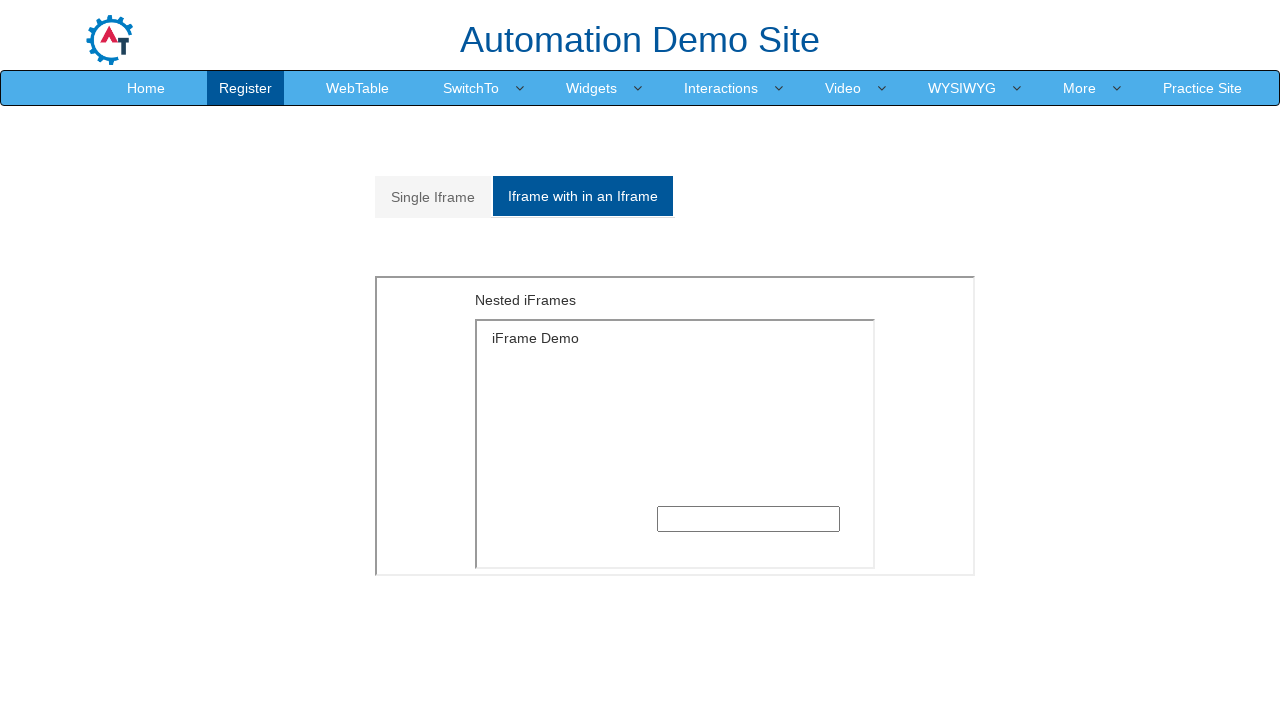

Filled text field in nested iframe with 'Swapnil' on xpath=//div[@id='Multiple']/iframe >> internal:control=enter-frame >> xpath=//di
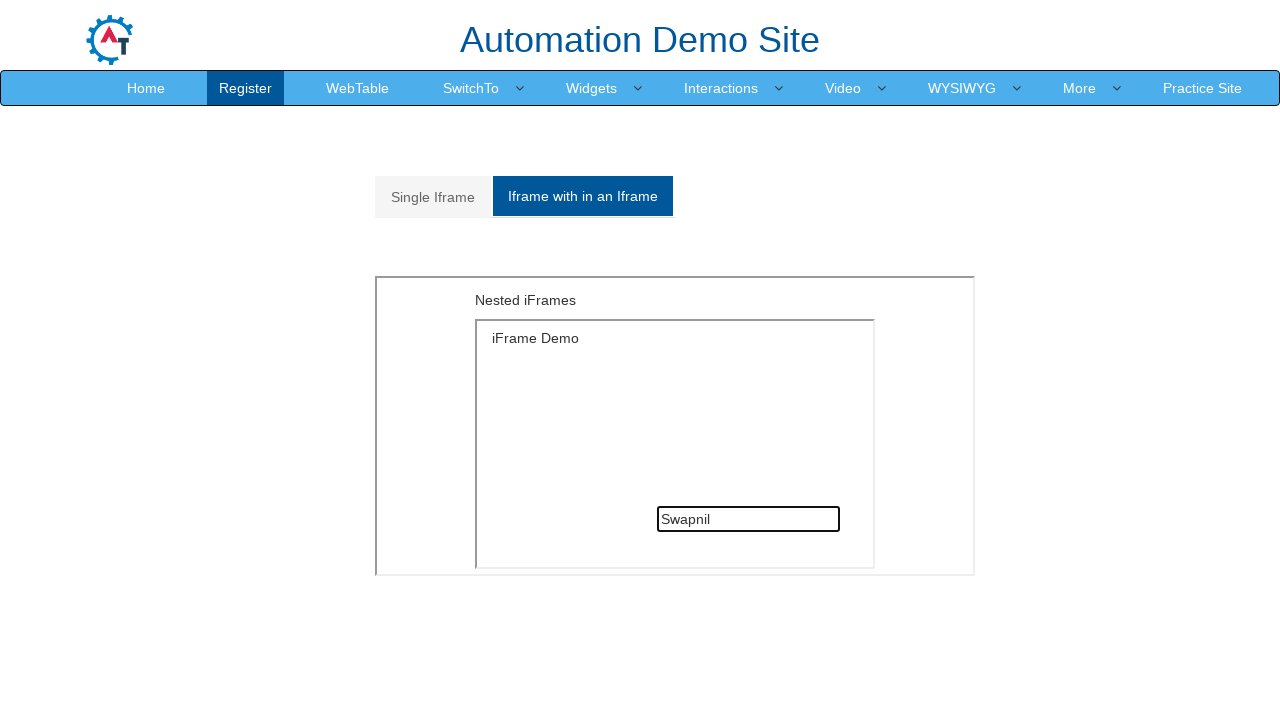

Clicked the Home link in the main page at (146, 88) on xpath=//a[text()='Home']
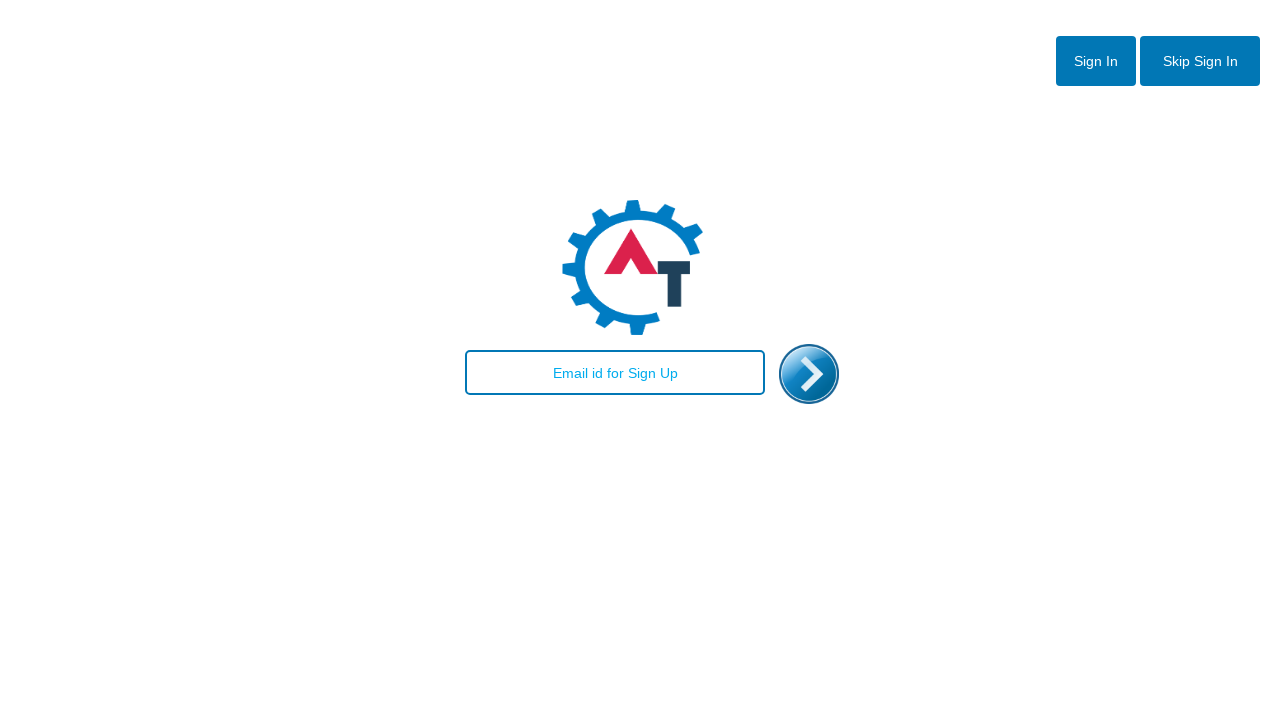

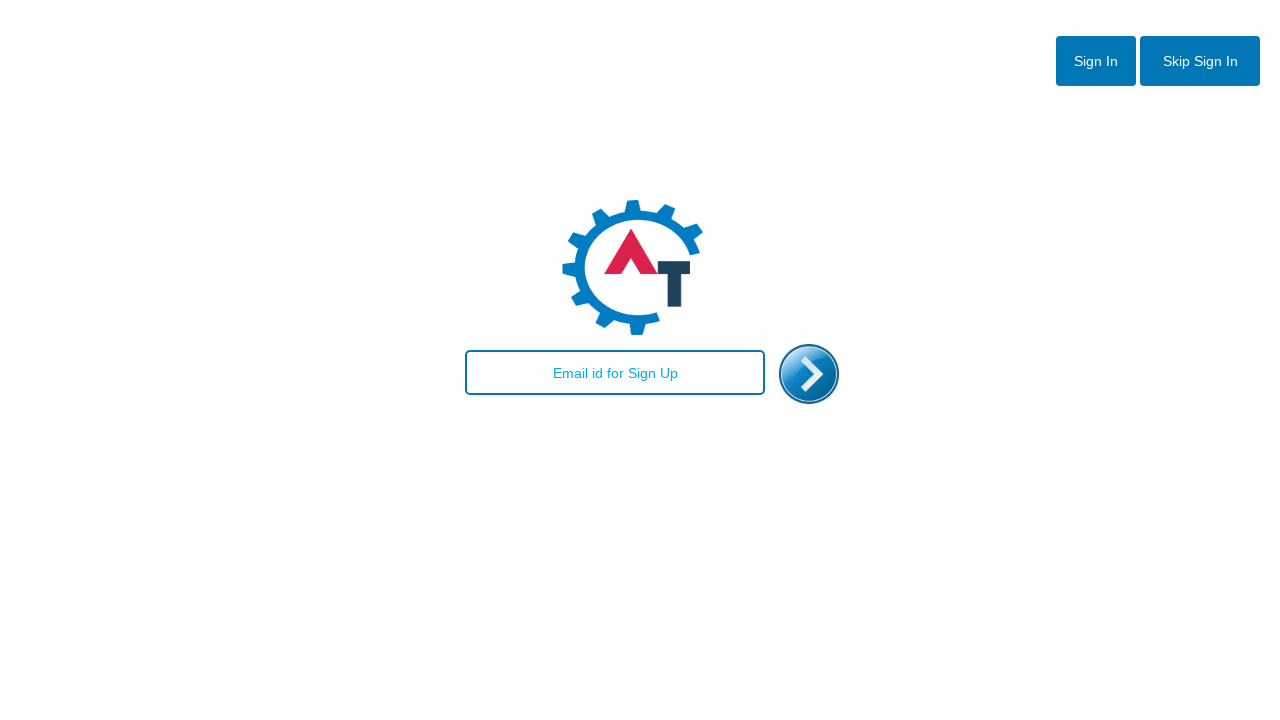